Tests mobile responsive behavior by resizing window and verifying that Quick links element is hidden

Starting URL: https://www.danfoss.com/en/

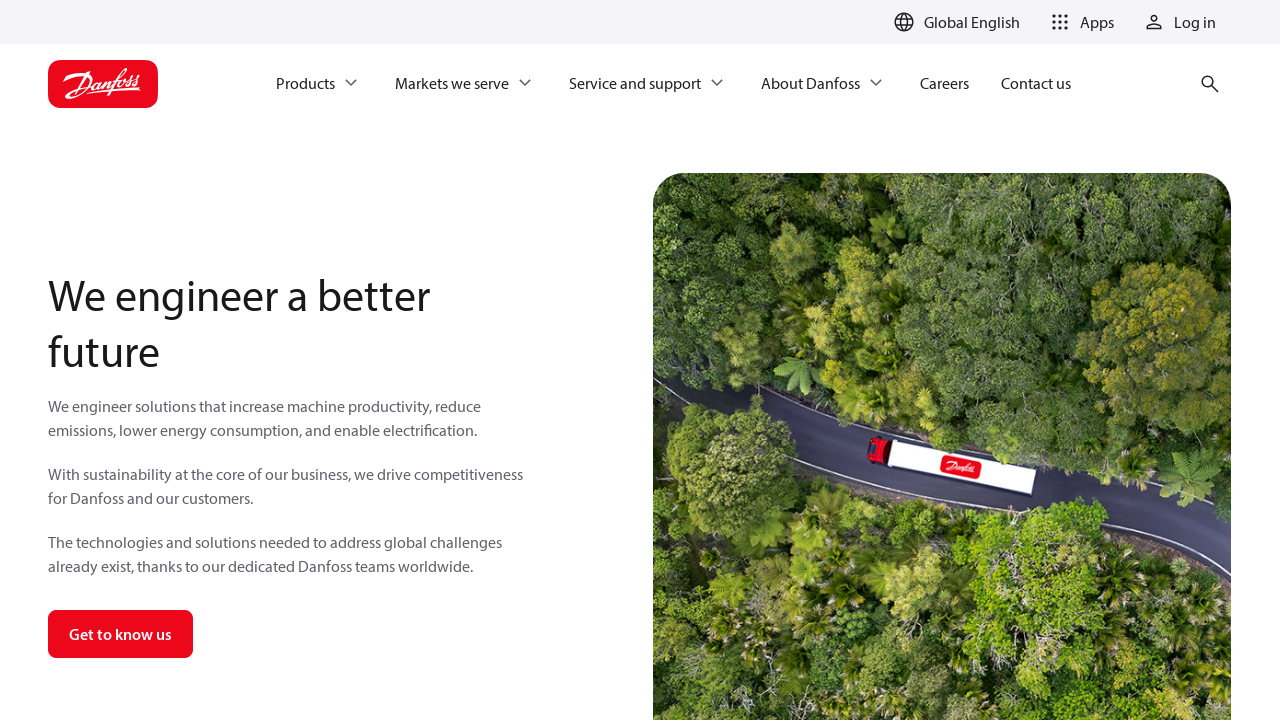

Resized viewport to mobile dimensions (480x480)
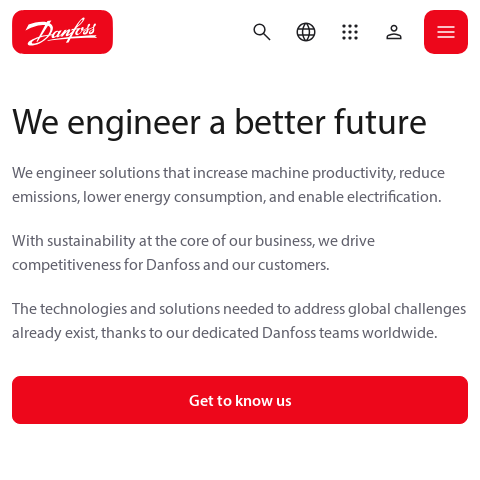

Located 'Quick links' element
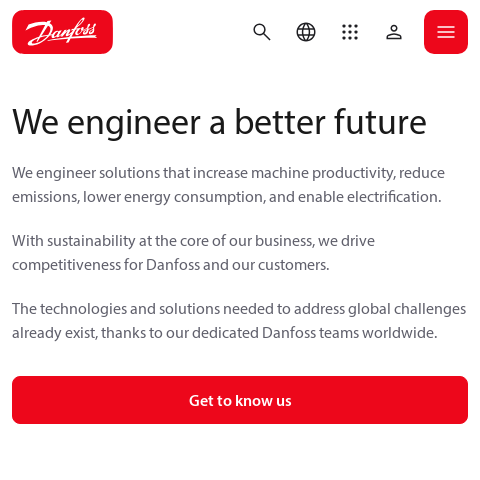

Verified that 'Quick links' element is hidden on mobile viewport
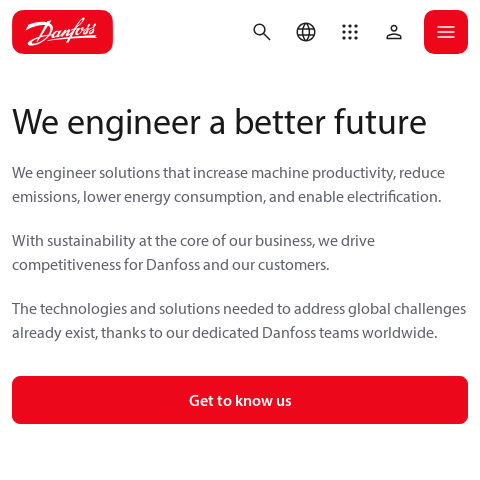

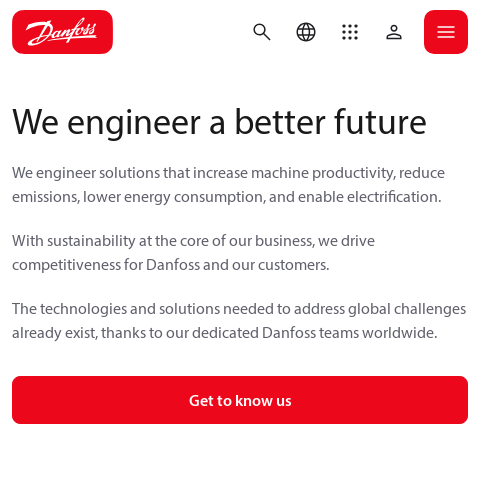